Tests the WoordHunt dictionary by searching for the English word "apple" and verifying the Russian translation

Starting URL: https://wooordhunt.ru/

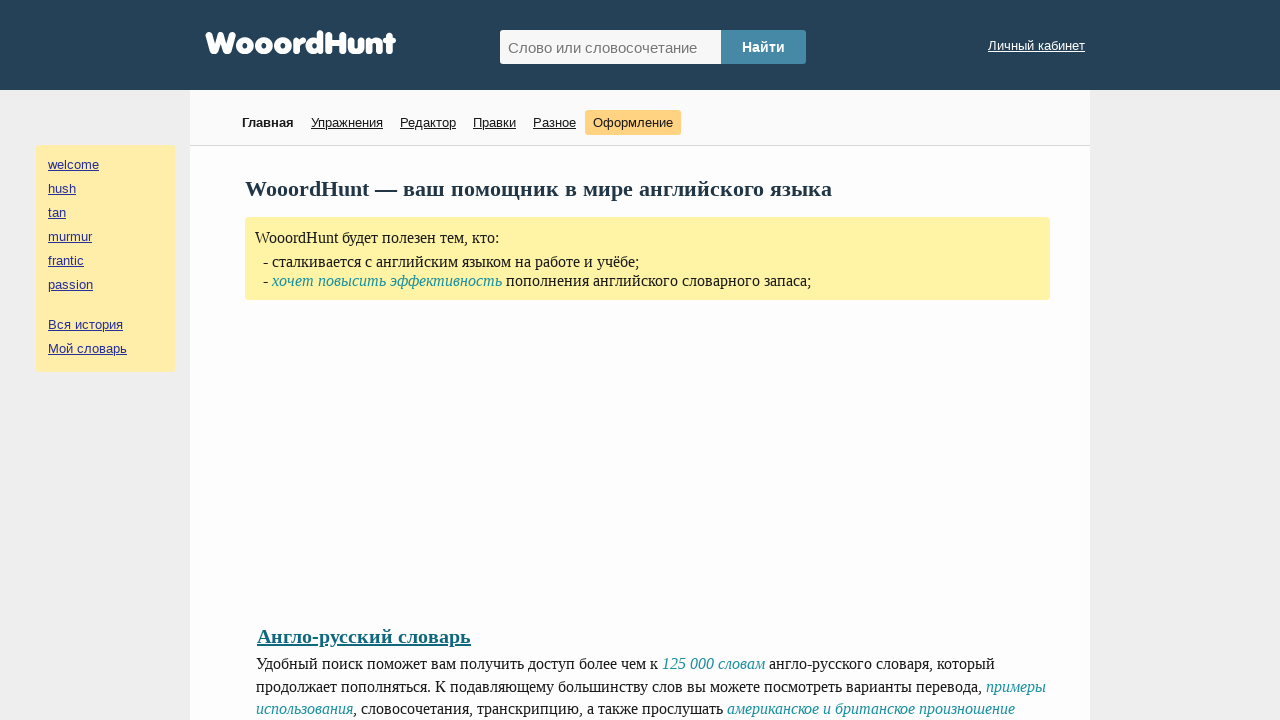

Filled search field with 'apple' on #hunted_word
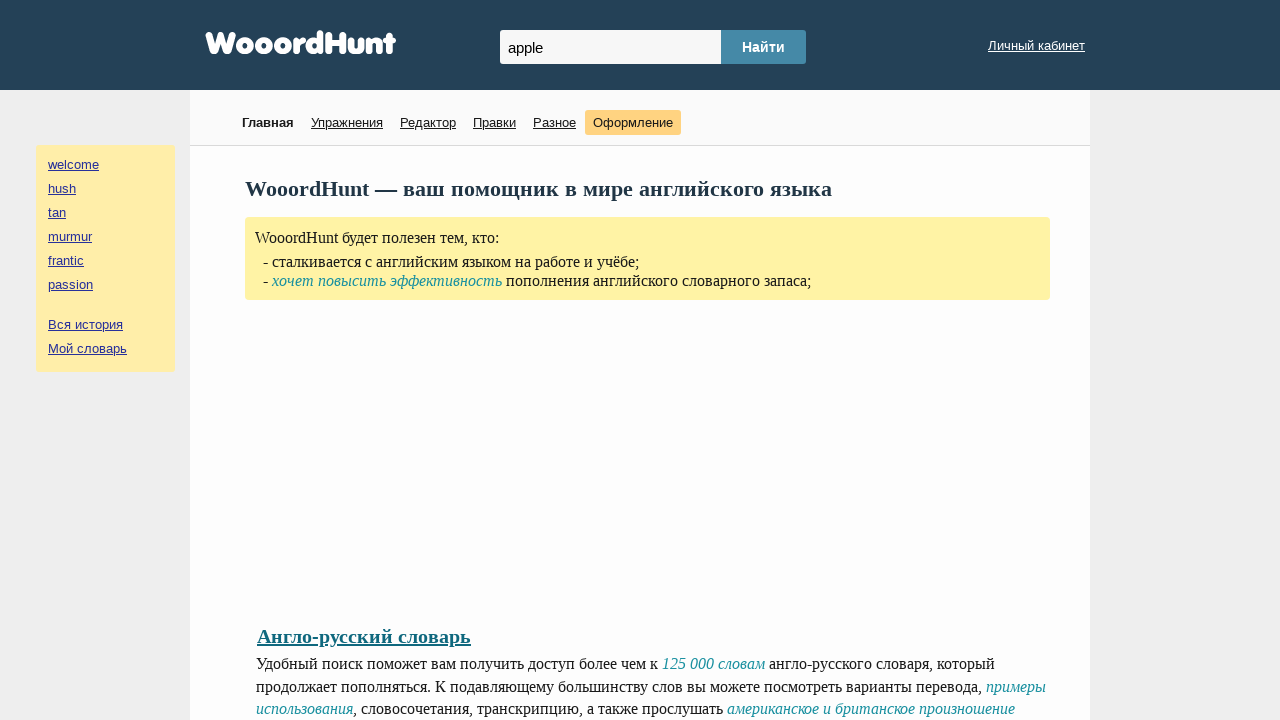

Clicked search/submit button at (764, 47) on #hunted_word_submit
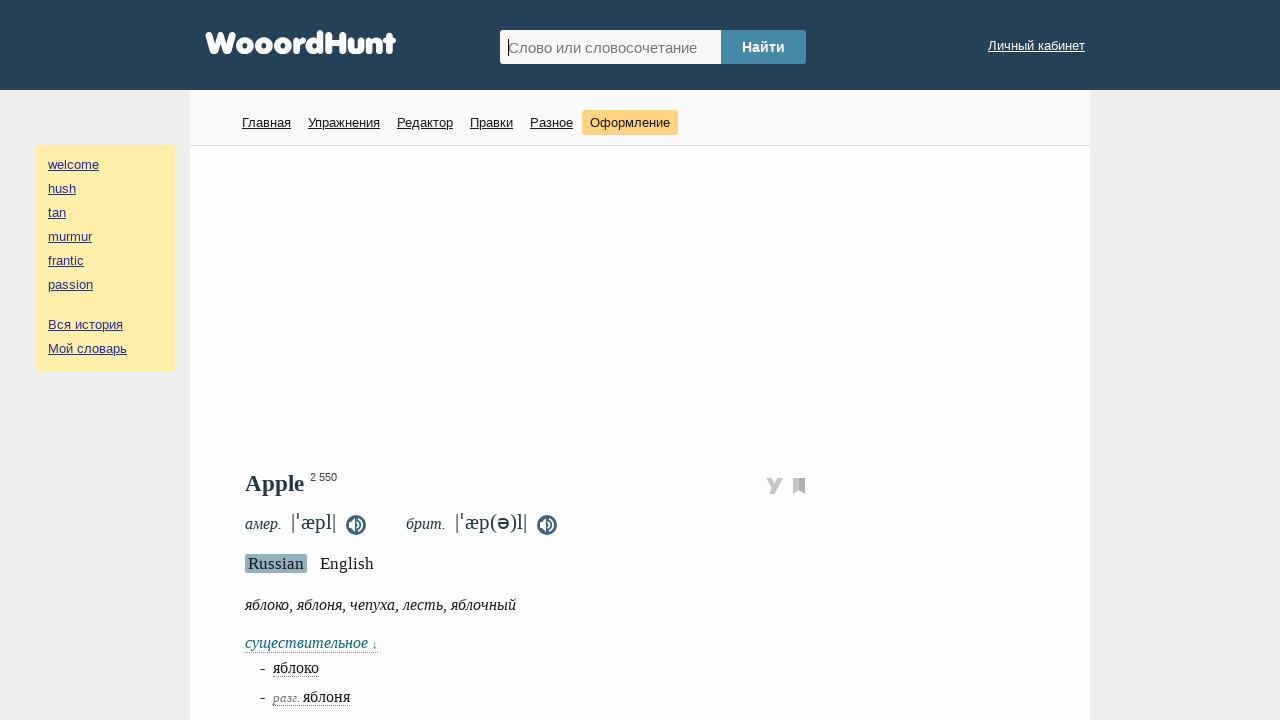

Translation result loaded
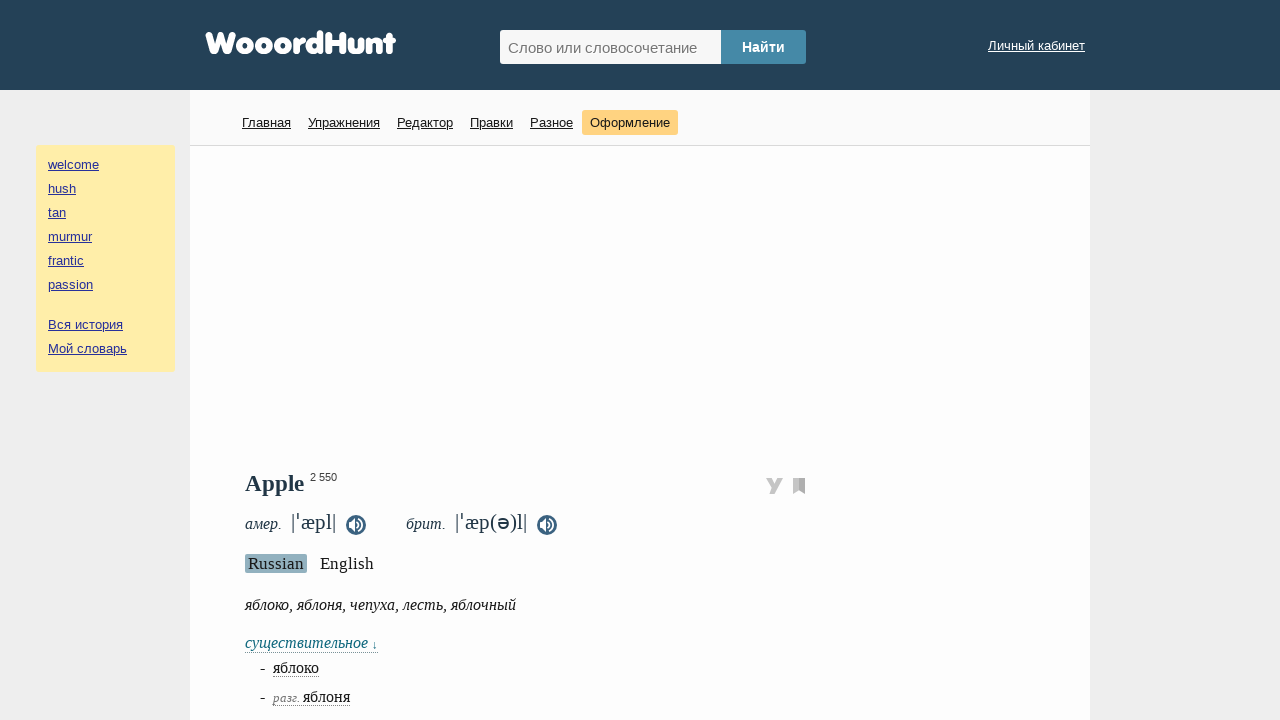

Retrieved translation text from page
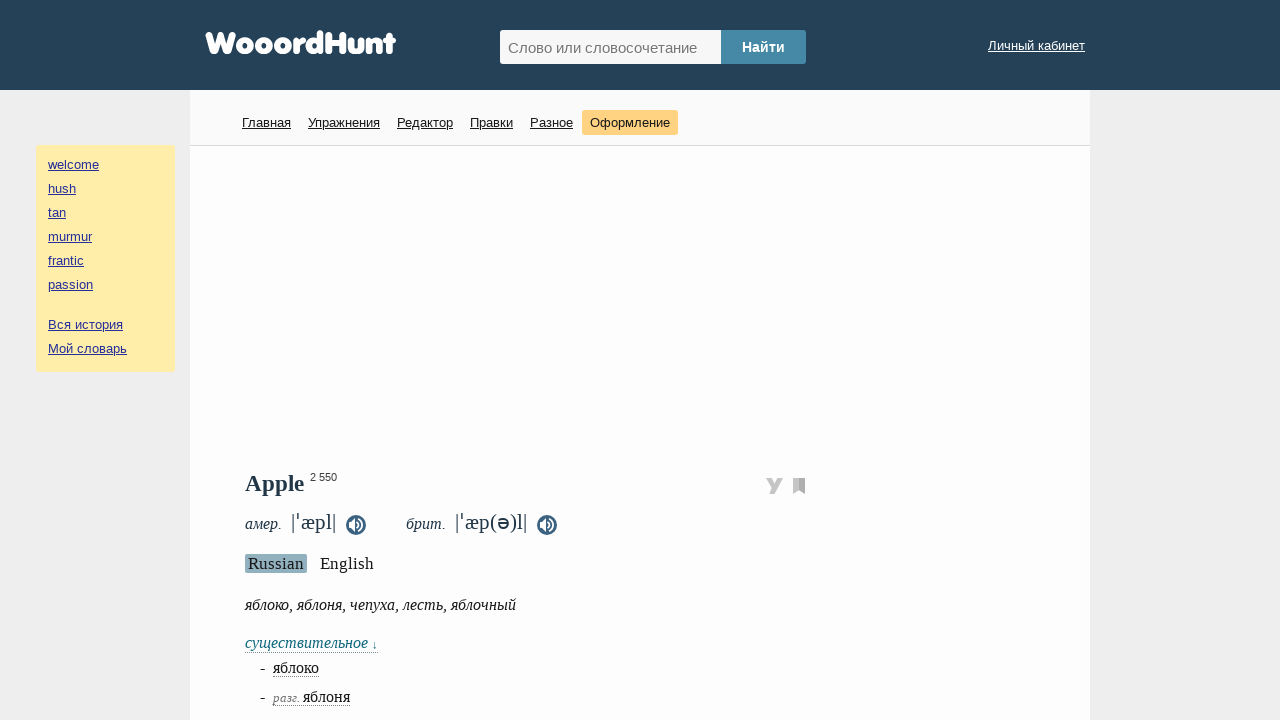

Verified Russian translation matches expected result
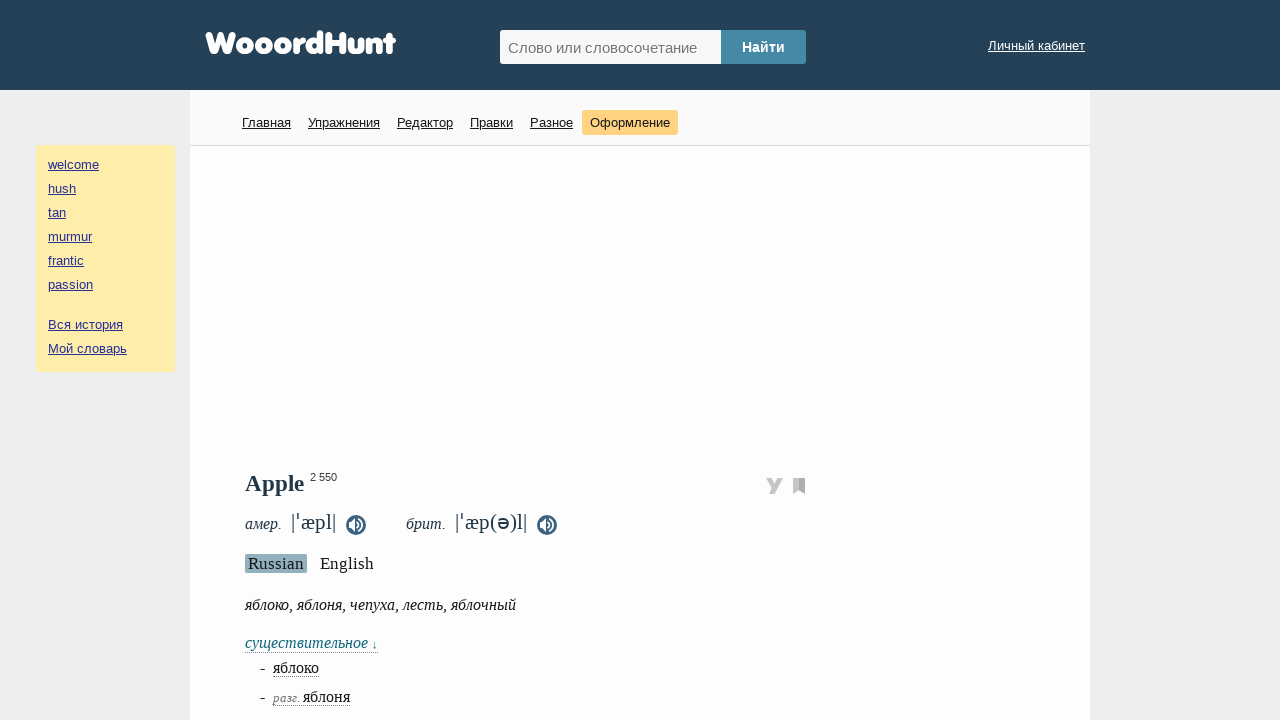

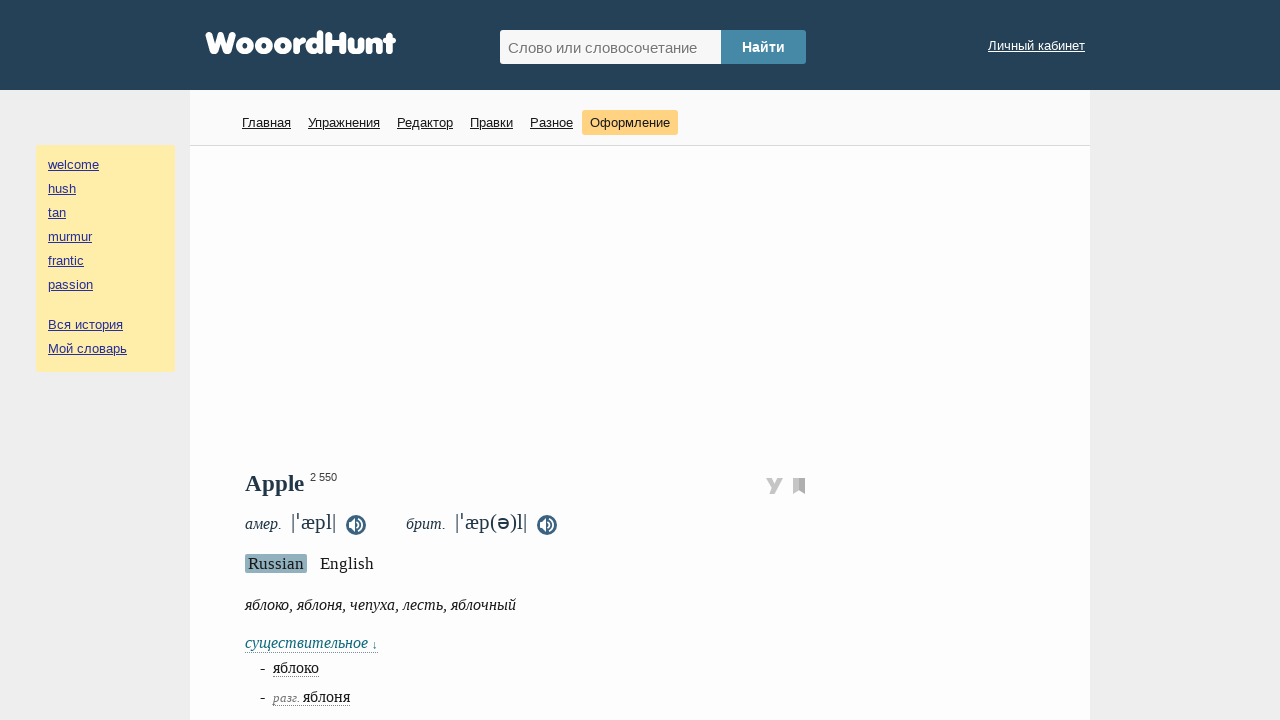